Tests that an unsaved change to an employee name doesn't persist when navigating between employees

Starting URL: https://devmountain-qa.github.io/employee-manager/1.2_Version/index.html

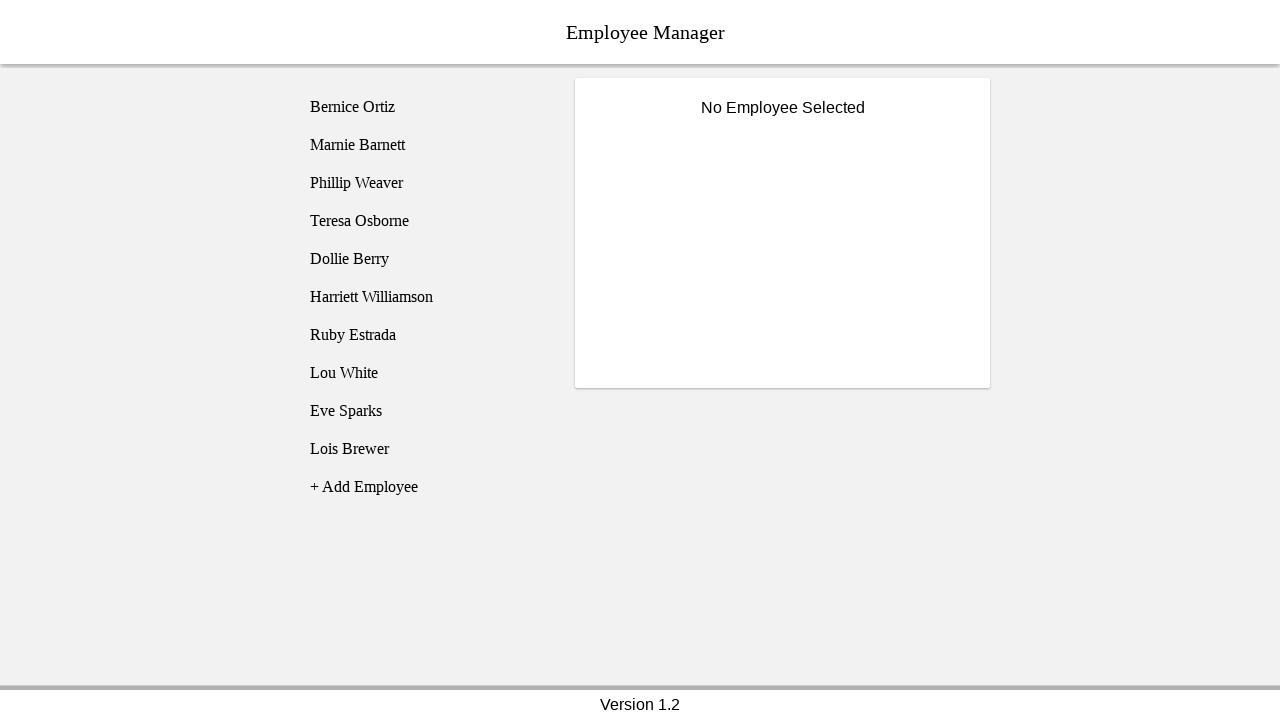

Clicked on Bernice Ortiz employee at (425, 107) on [name='employee1']
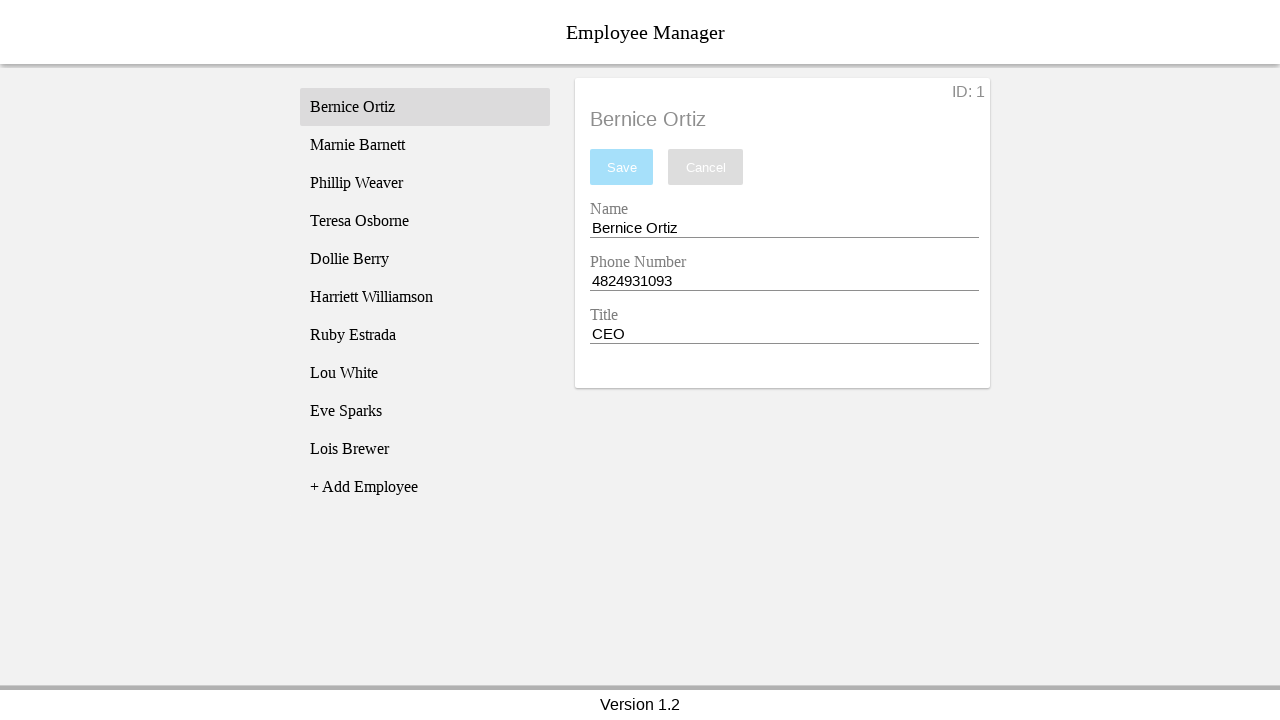

Name input field became visible
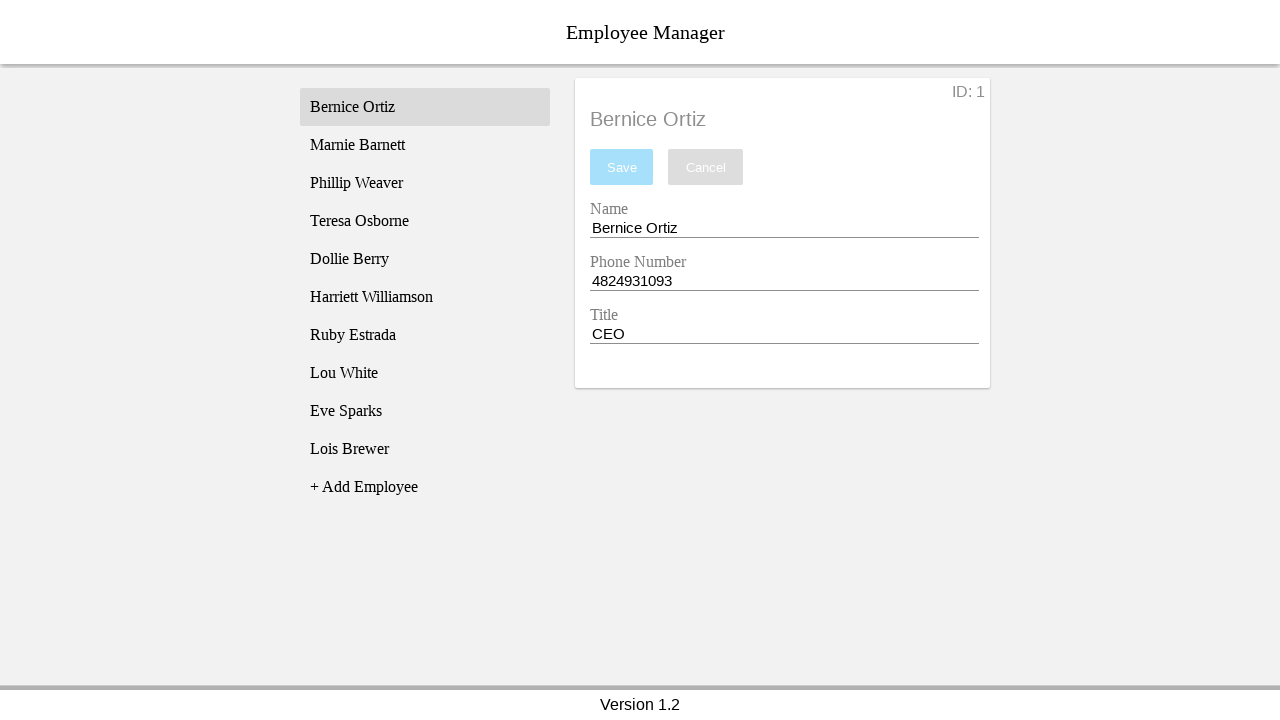

Changed employee name to 'Test Name' without saving on [name='nameEntry']
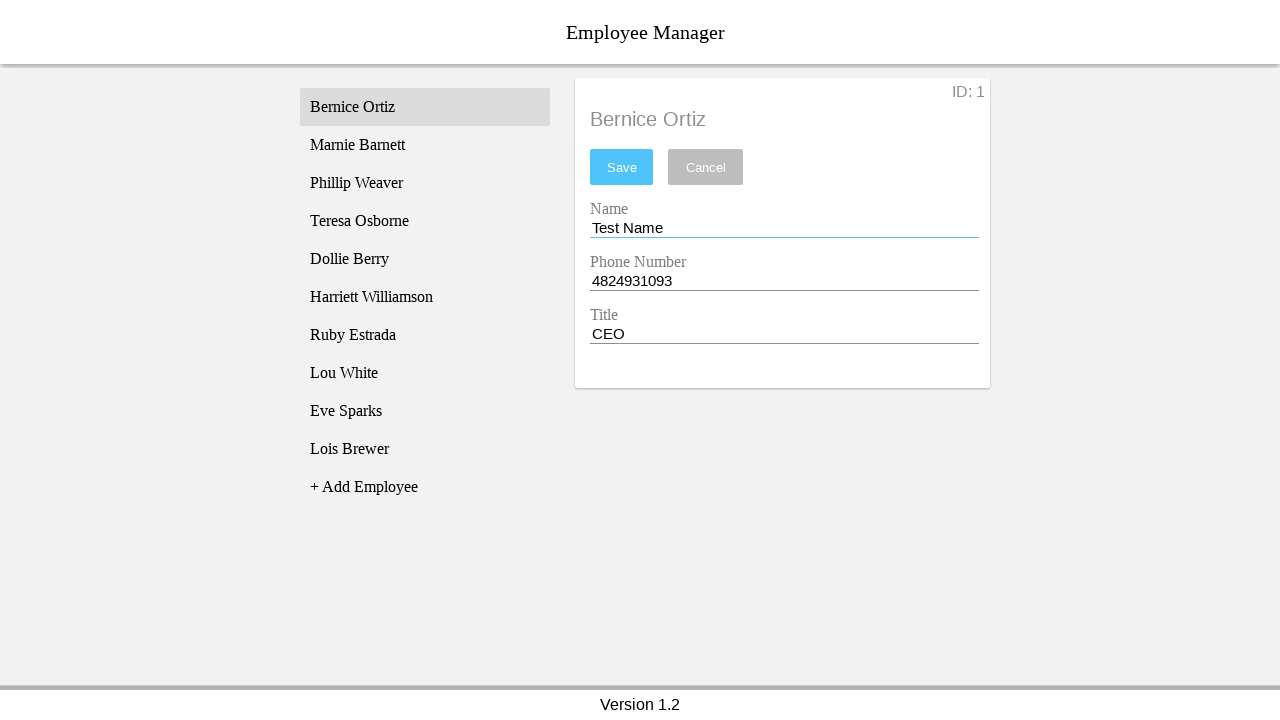

Clicked on Phillip Weaver employee to navigate away at (425, 183) on [name='employee3']
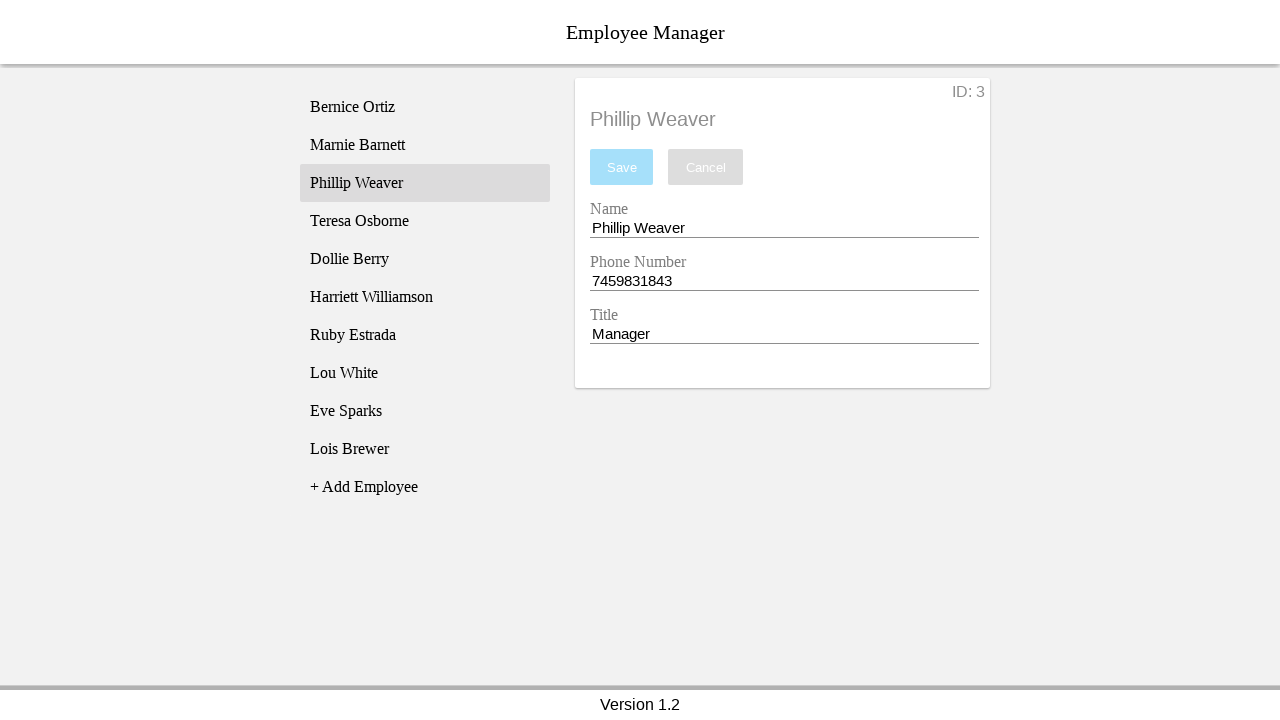

Phillip Weaver's profile loaded successfully
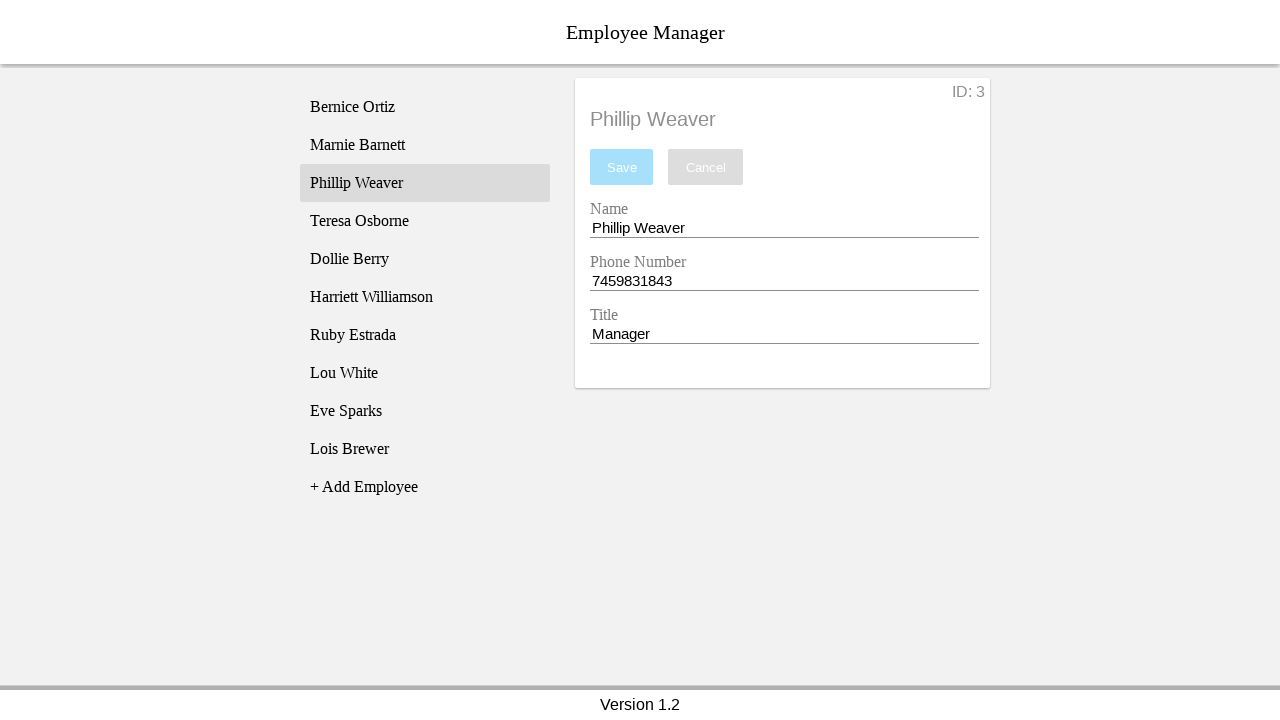

Clicked back on Bernice Ortiz employee at (425, 107) on [name='employee1']
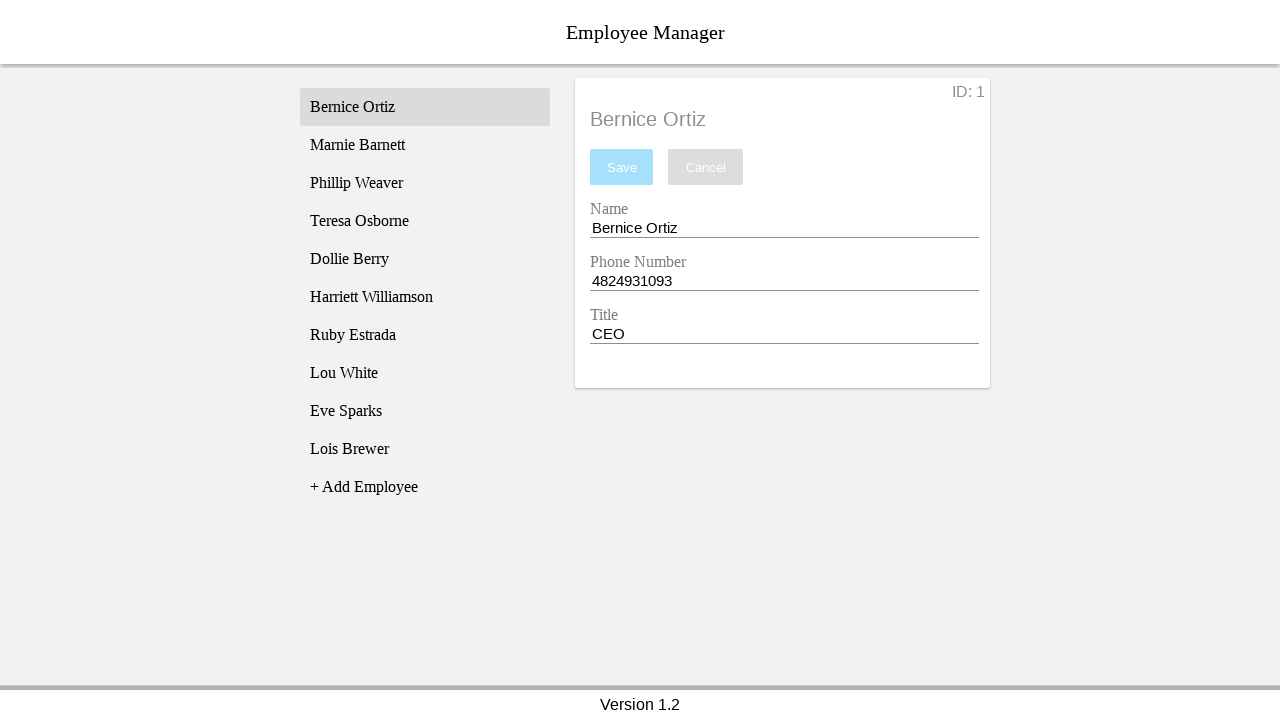

Bernice Ortiz's profile reloaded - verifying unsaved name change did not persist
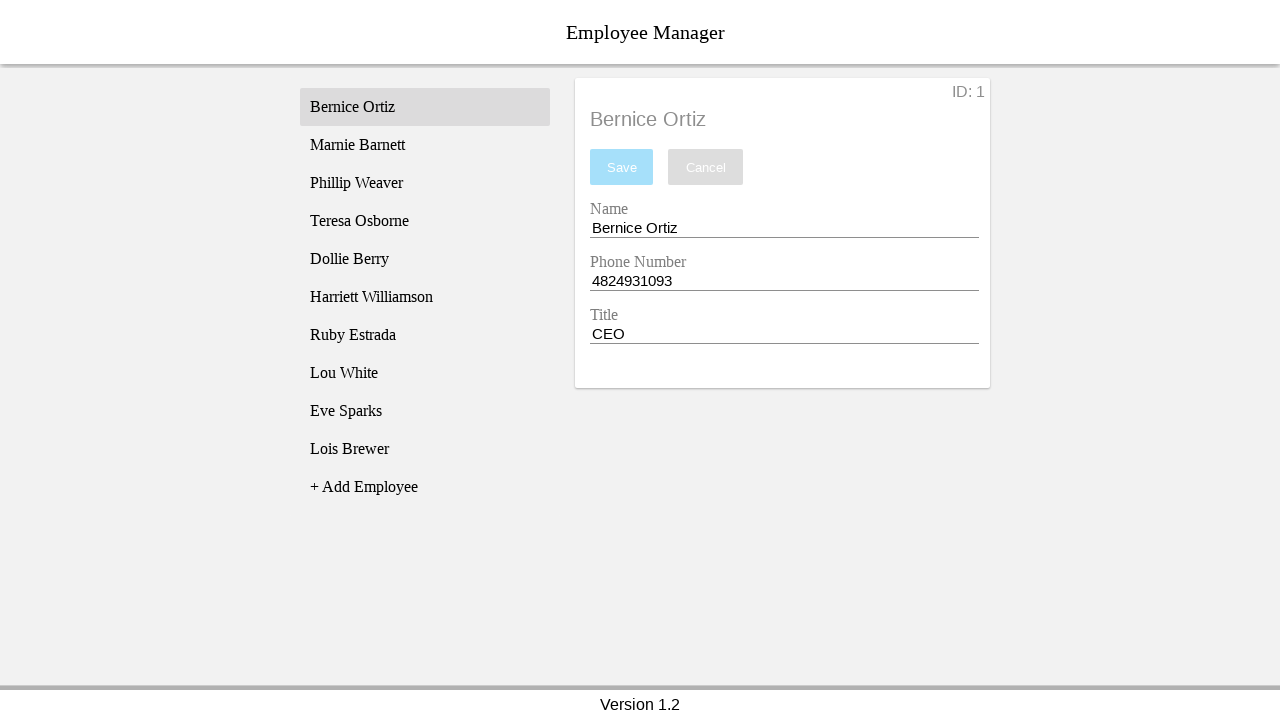

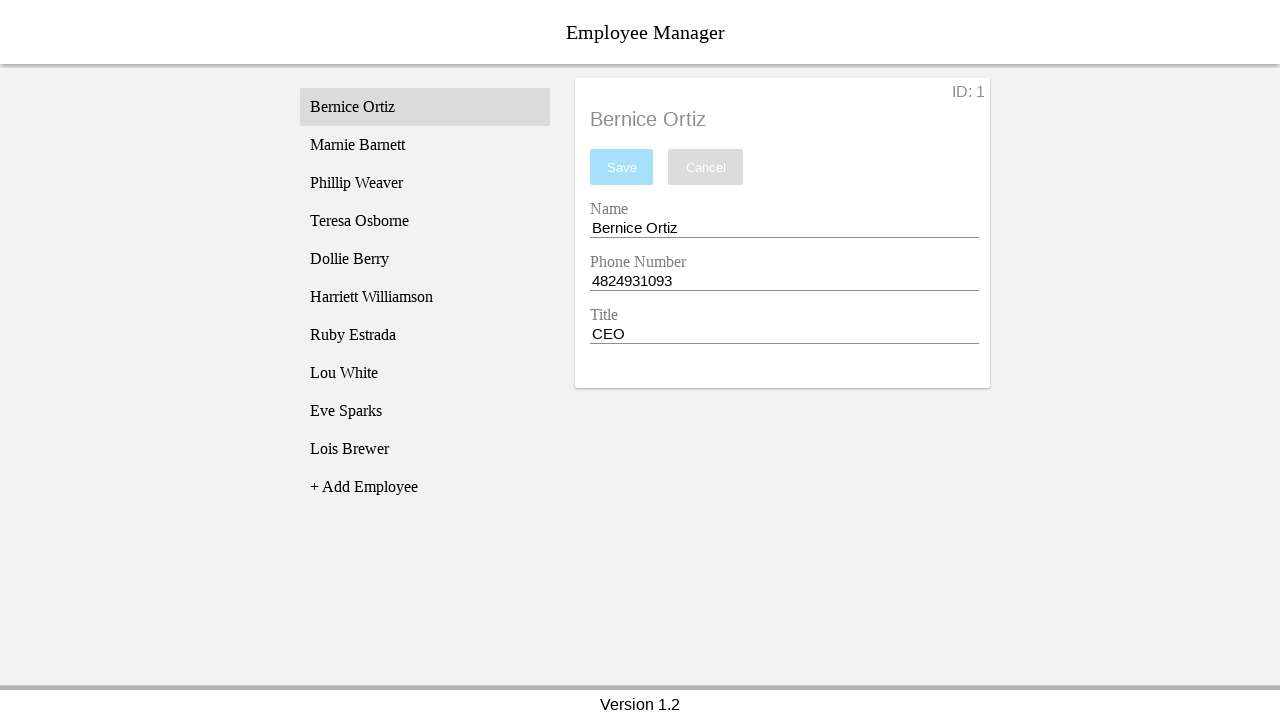